Tests browser tab management by opening multiple tabs, switching between them, and loading different URLs in each tab

Starting URL: https://selenium.dev/selenium/docs/api/java/index.html

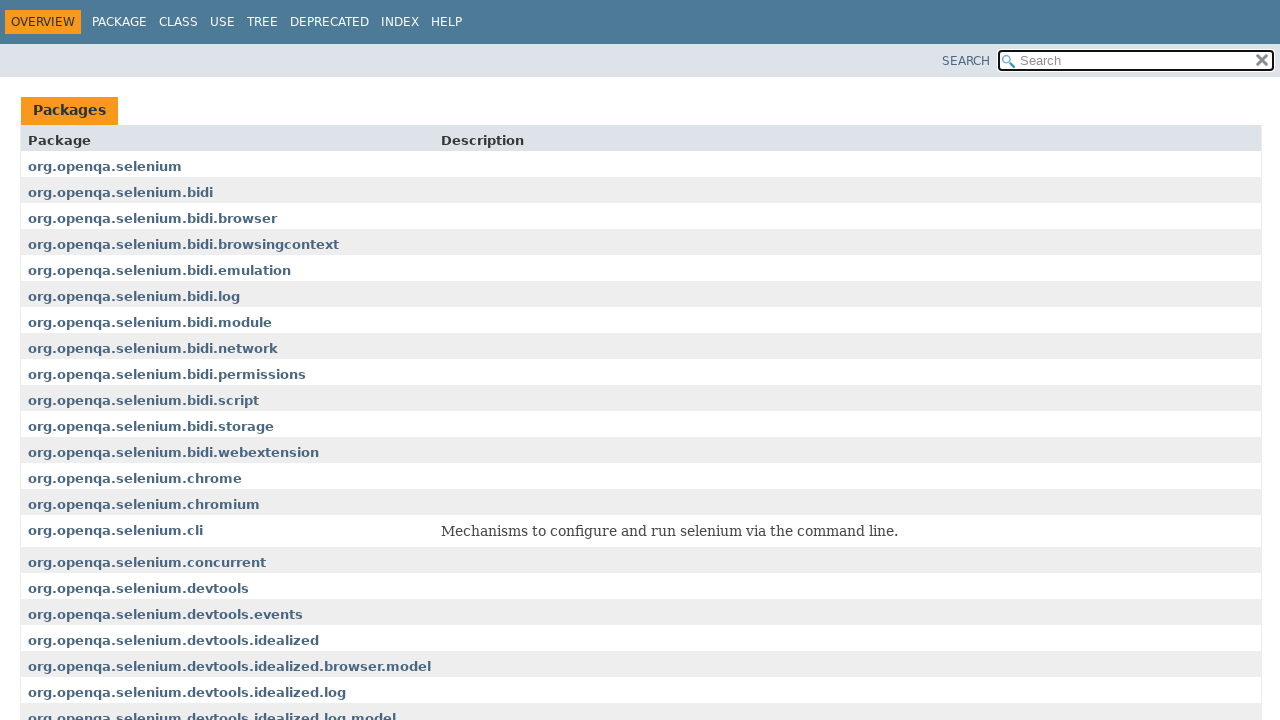

Stored reference to first page
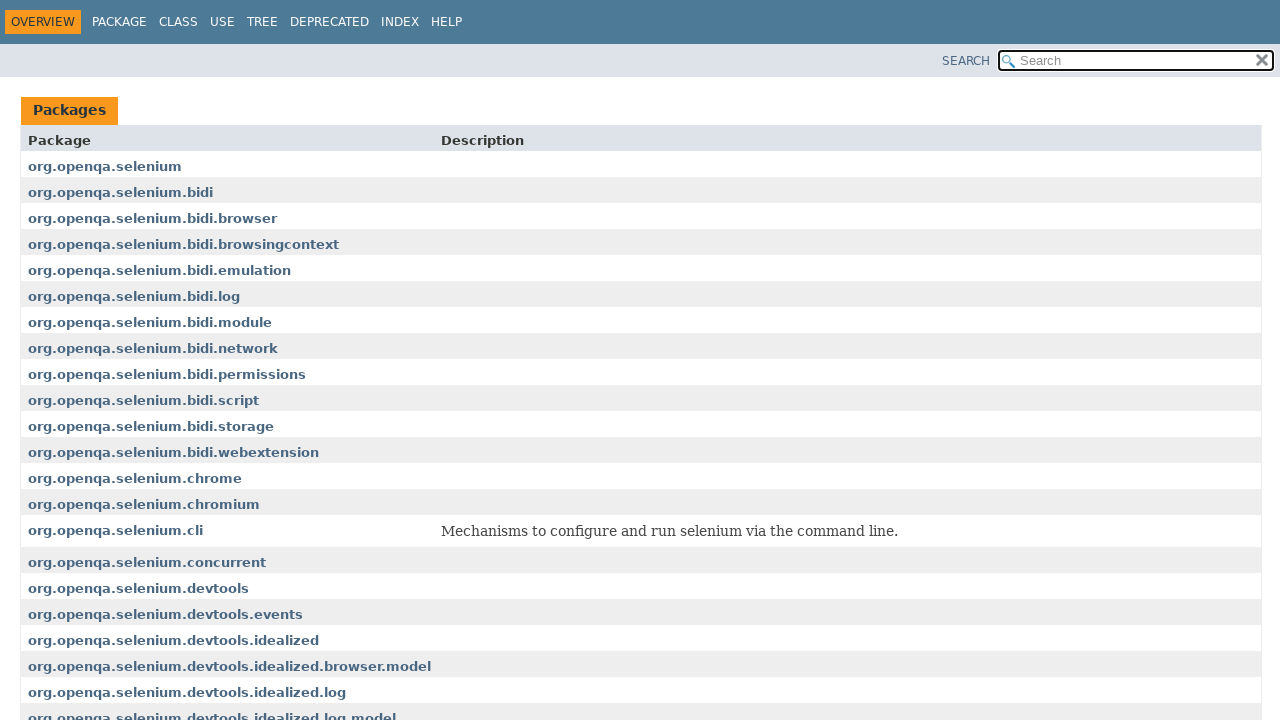

Opened new tab/page in same context
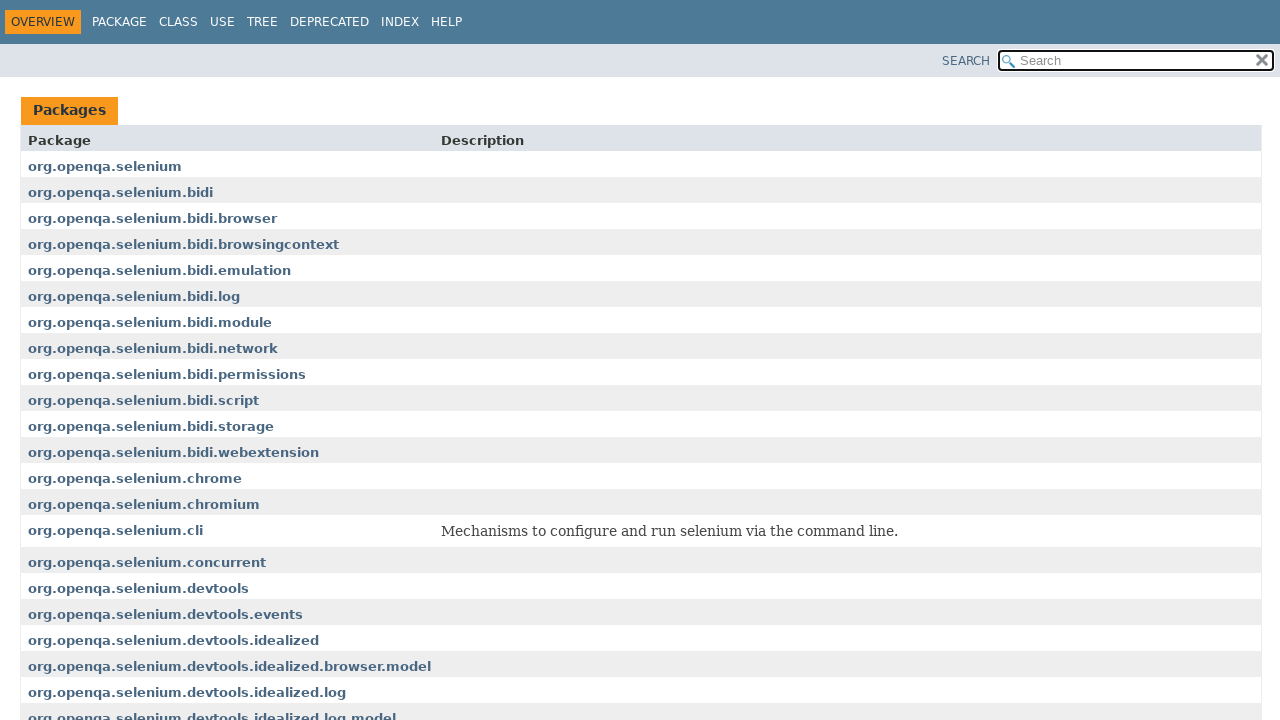

Navigated second tab to https://selenium.dev/selenium/docs/api/java/index.html
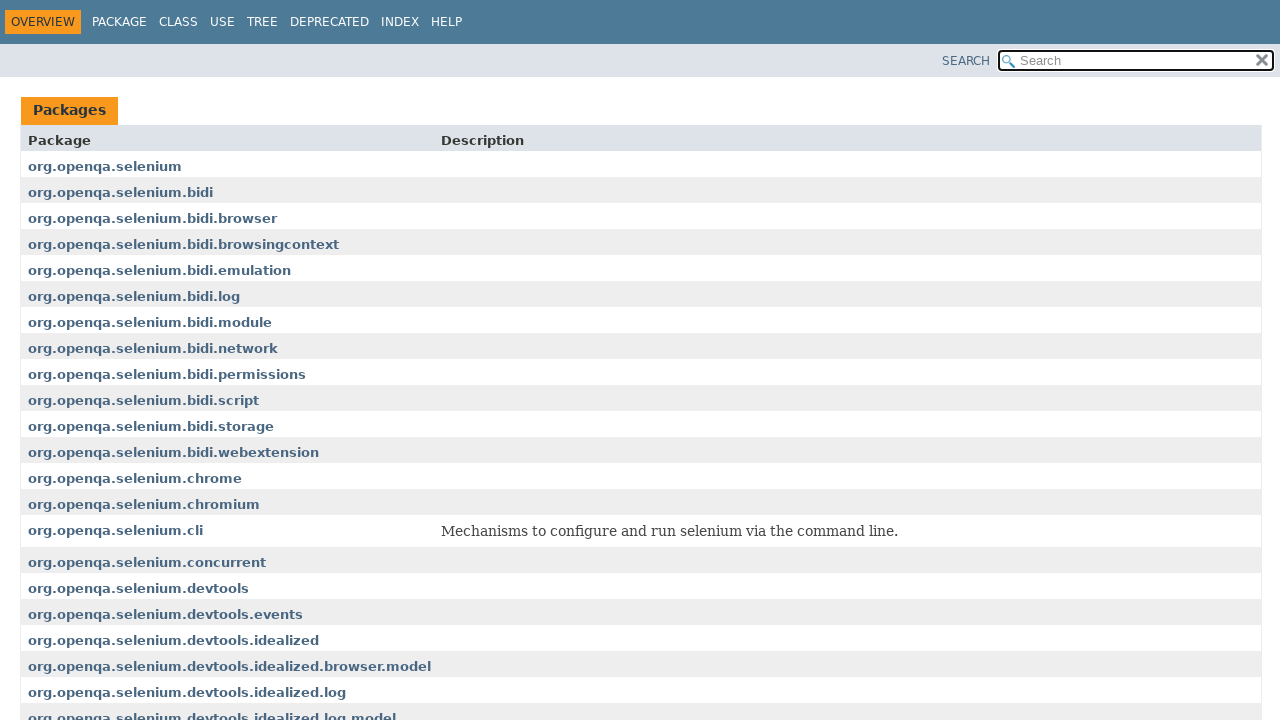

Navigated first tab to https://jqueryui.com/droppable/
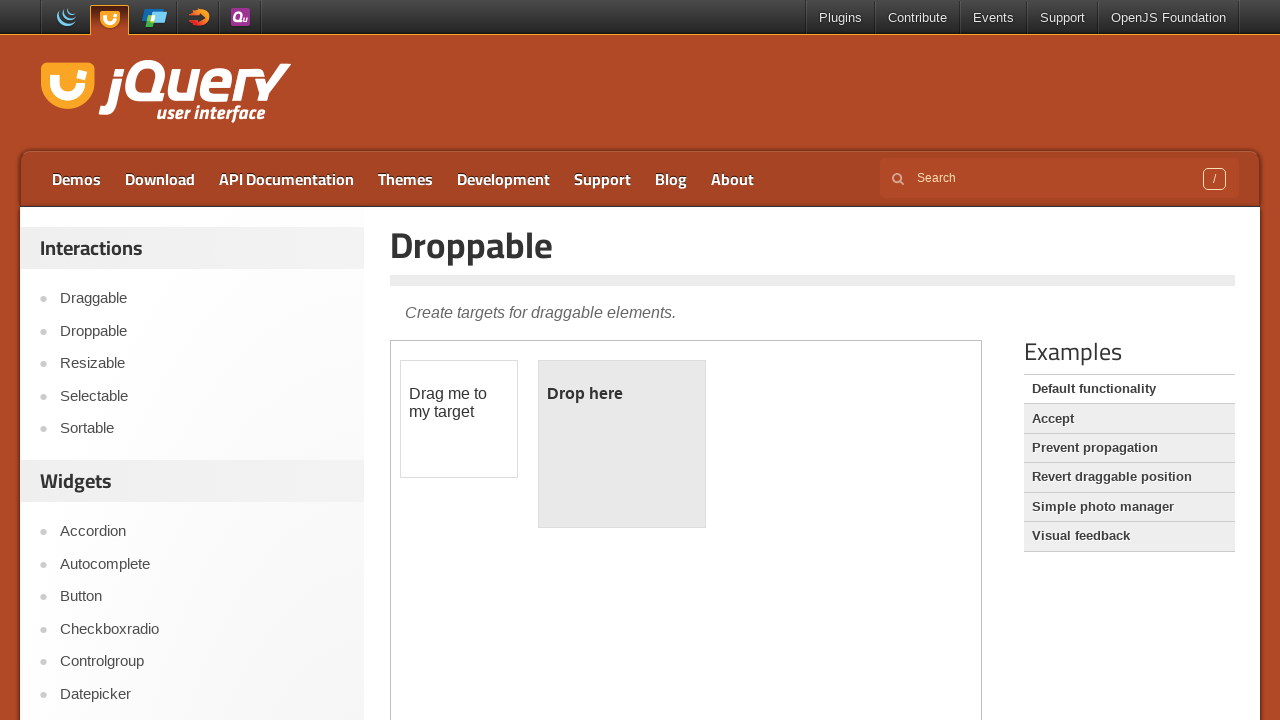

First tab finished loading (networkidle)
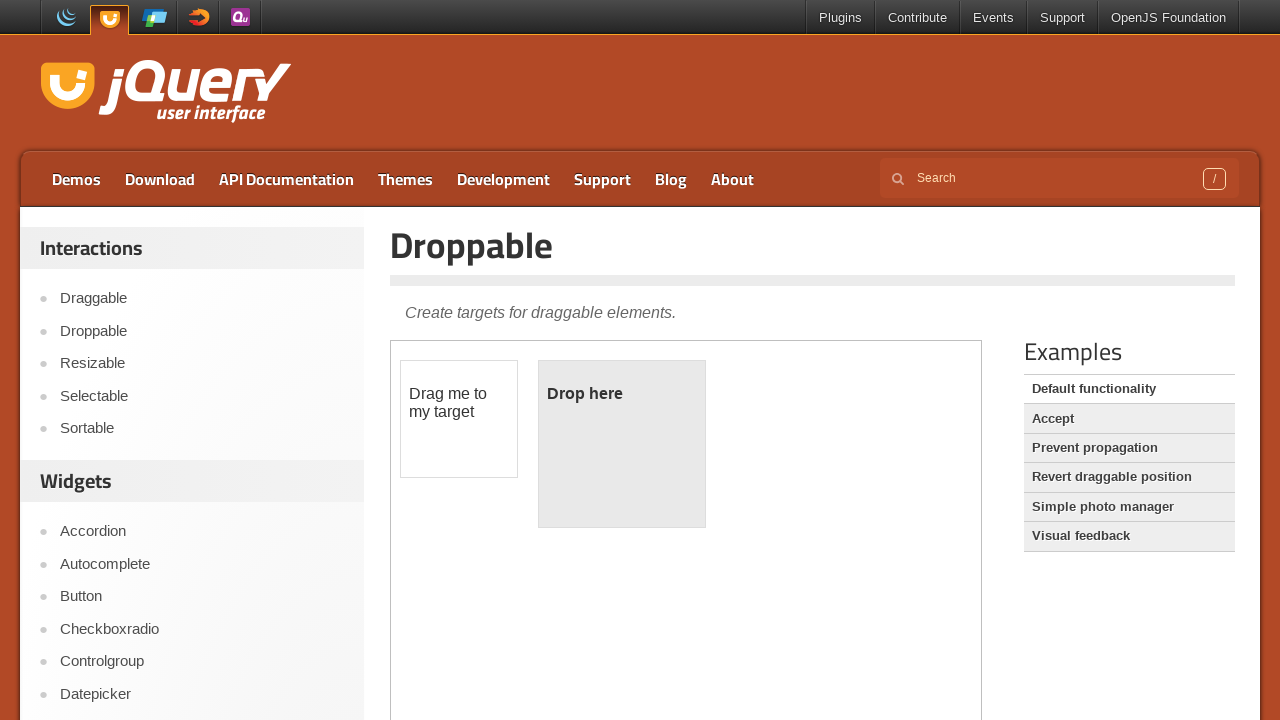

Second tab finished loading (networkidle)
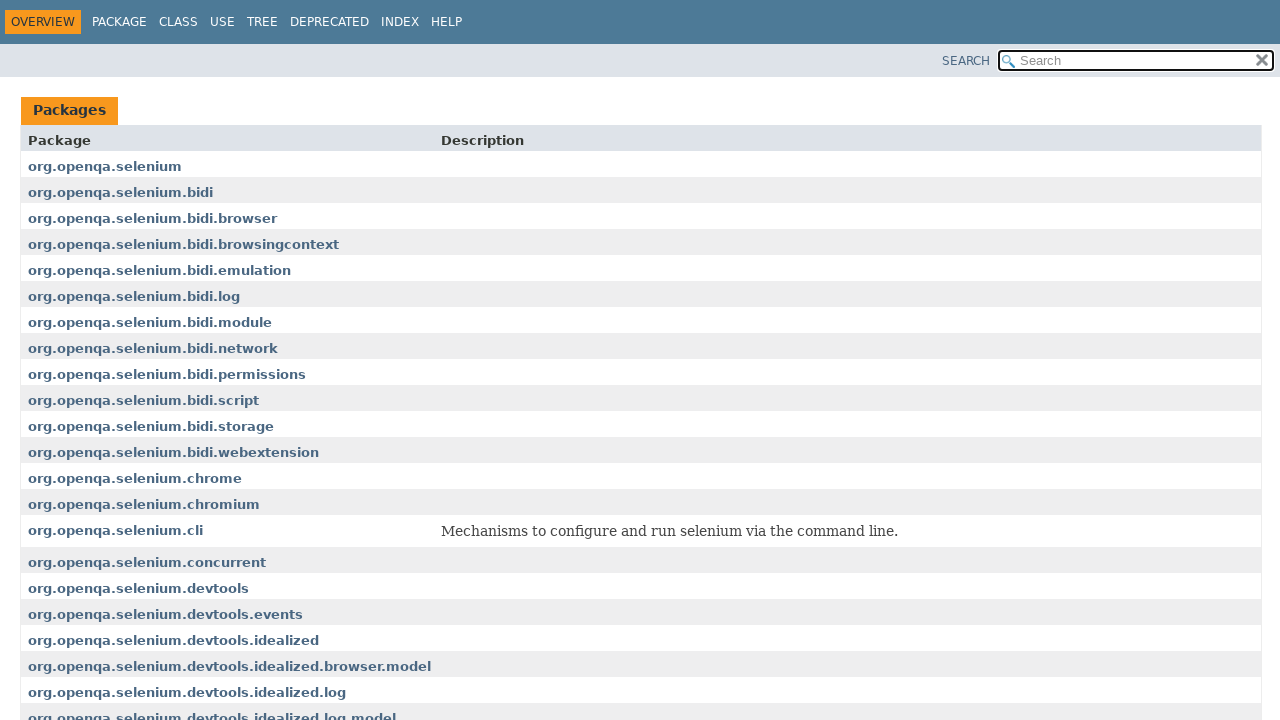

Closed second tab
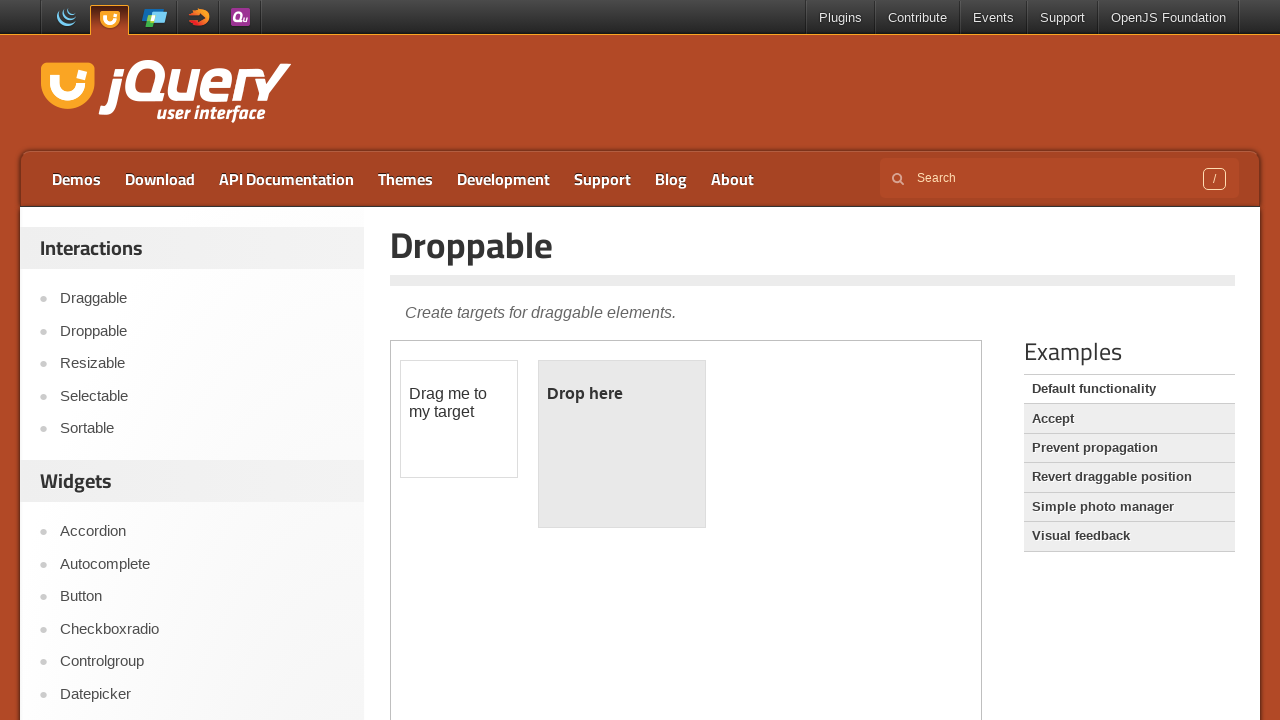

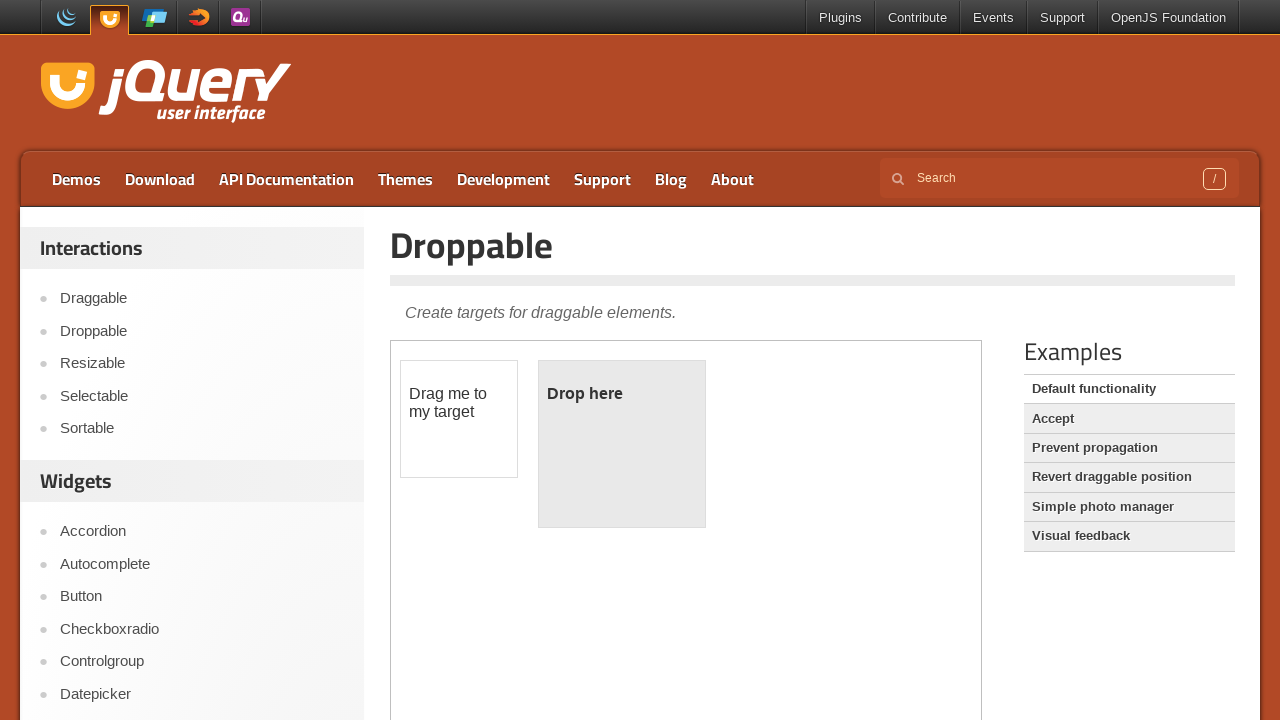